Tests scrolling functionality on the OpenCart demo page by scrolling down the page by a specific pixel amount

Starting URL: https://demo.opencart.com/

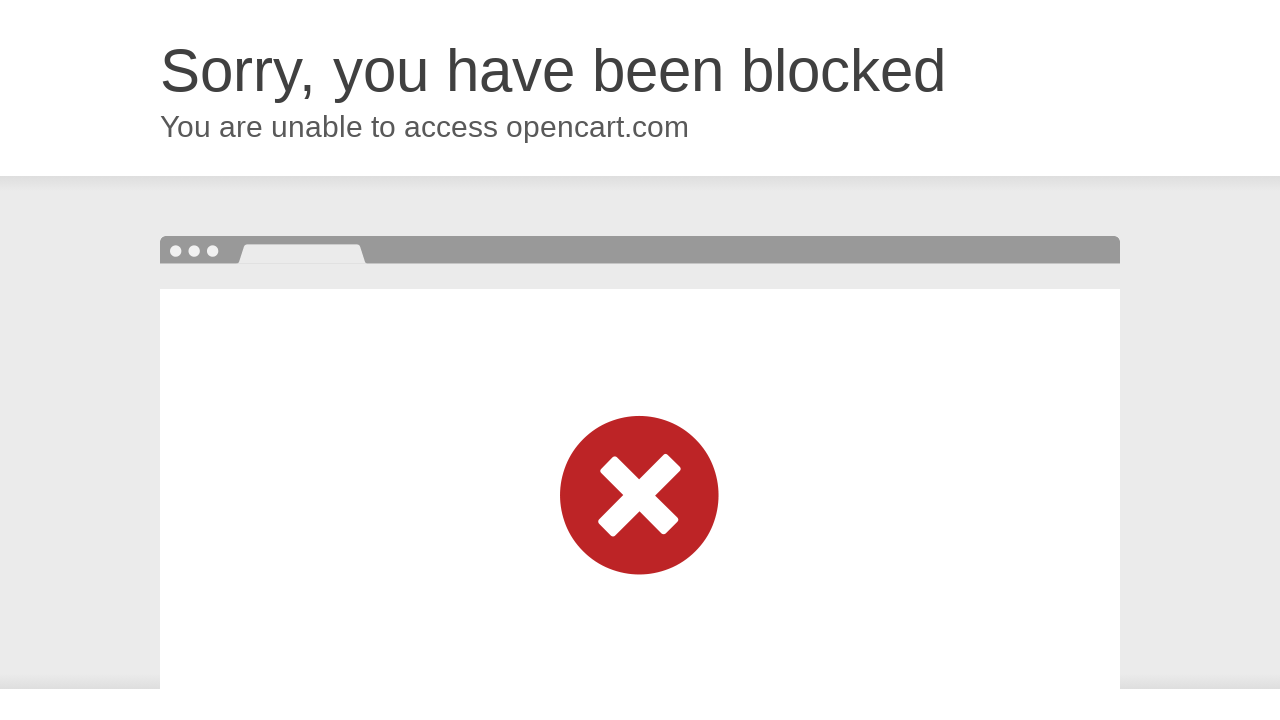

Scrolled down the page by 300 pixels
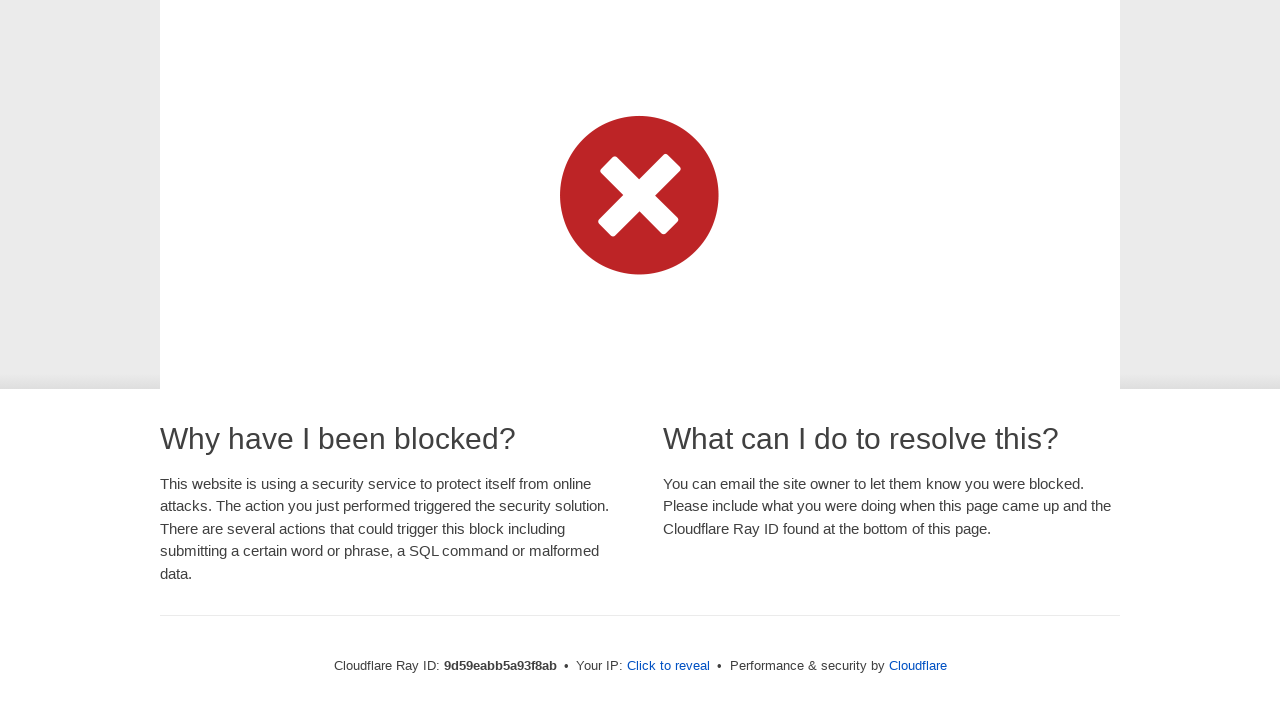

Waited 500ms for scroll animation to complete
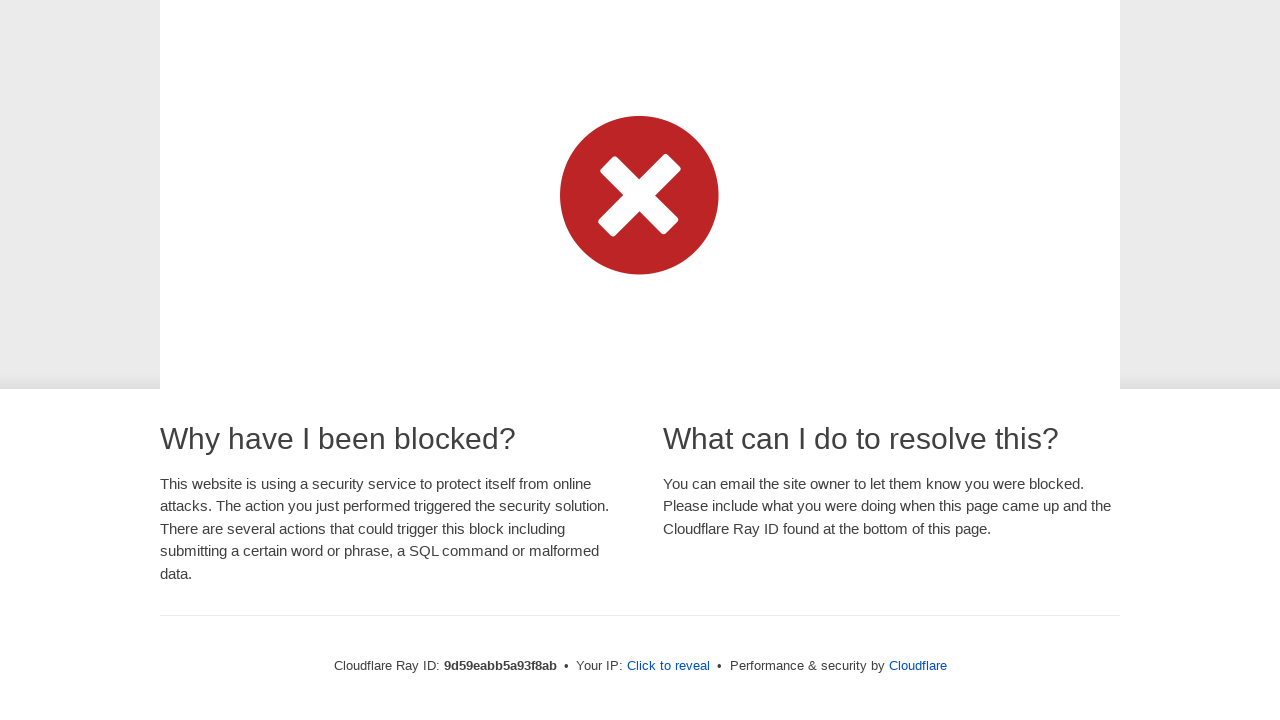

Verified scroll position: 300px from top
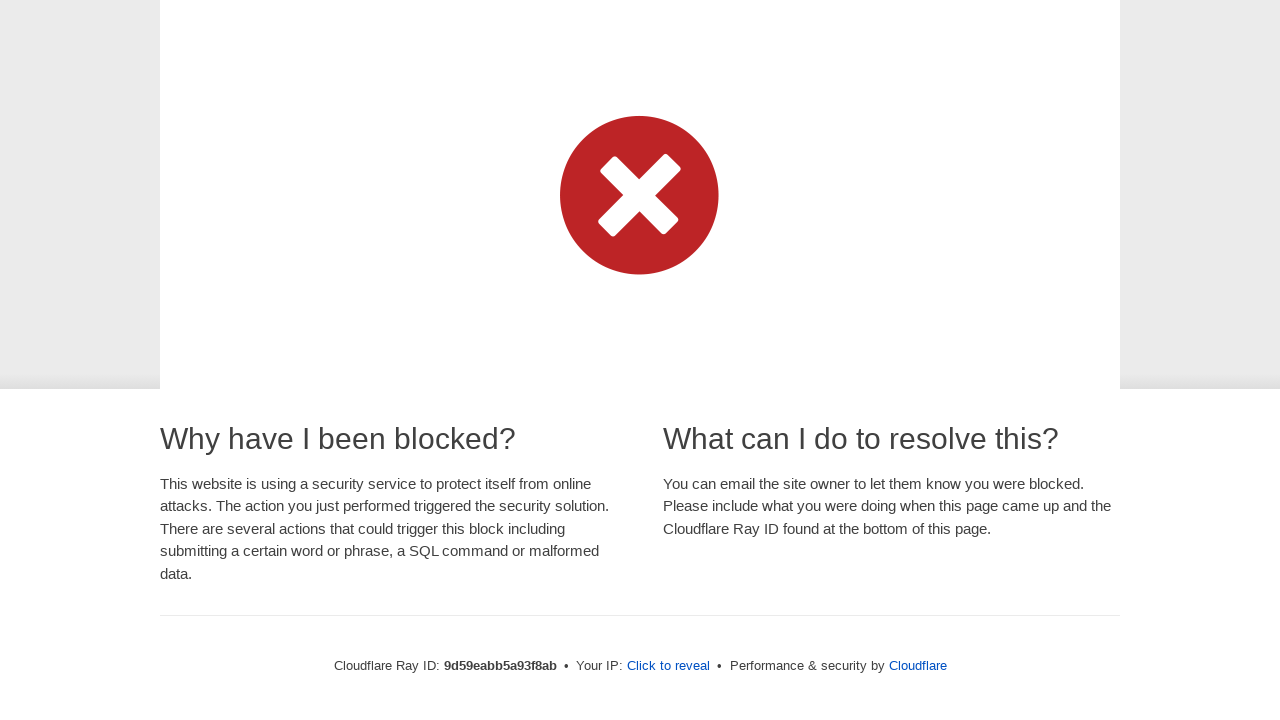

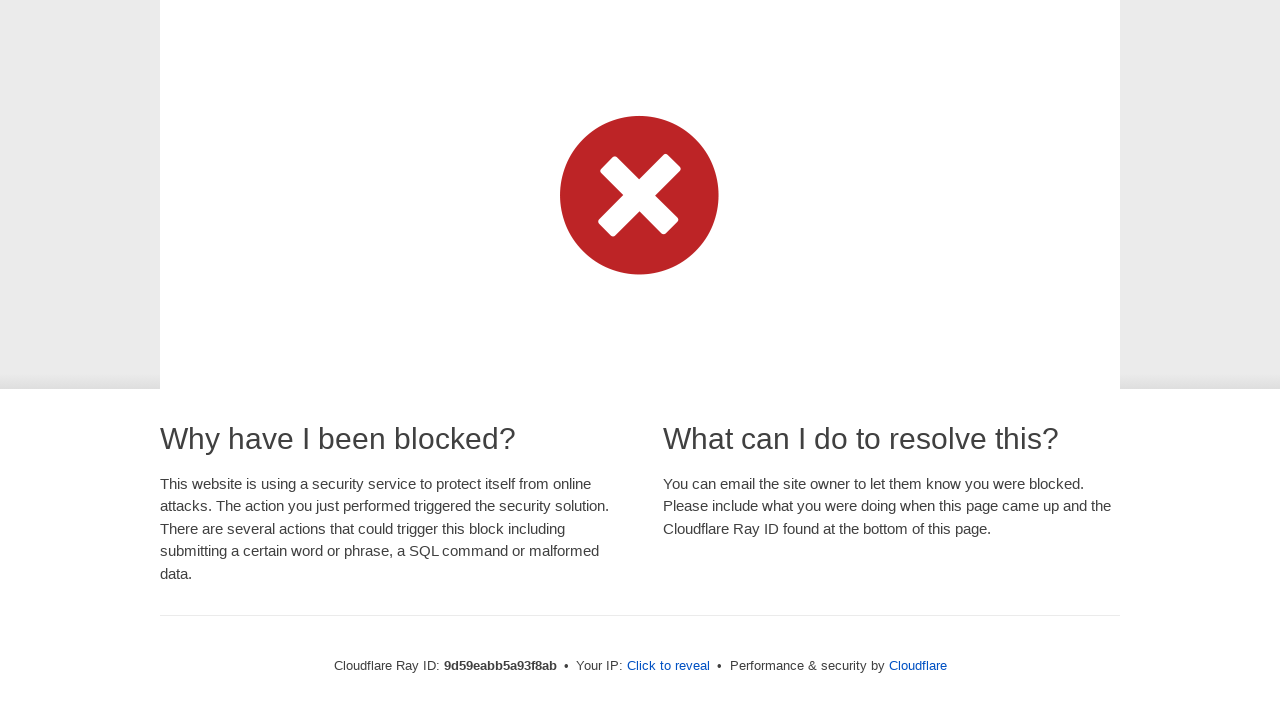